Tests right-click context menu functionality by right-clicking an element, hovering over a menu item, clicking it, and handling the resulting alert

Starting URL: http://swisnl.github.io/jQuery-contextMenu/demo.html

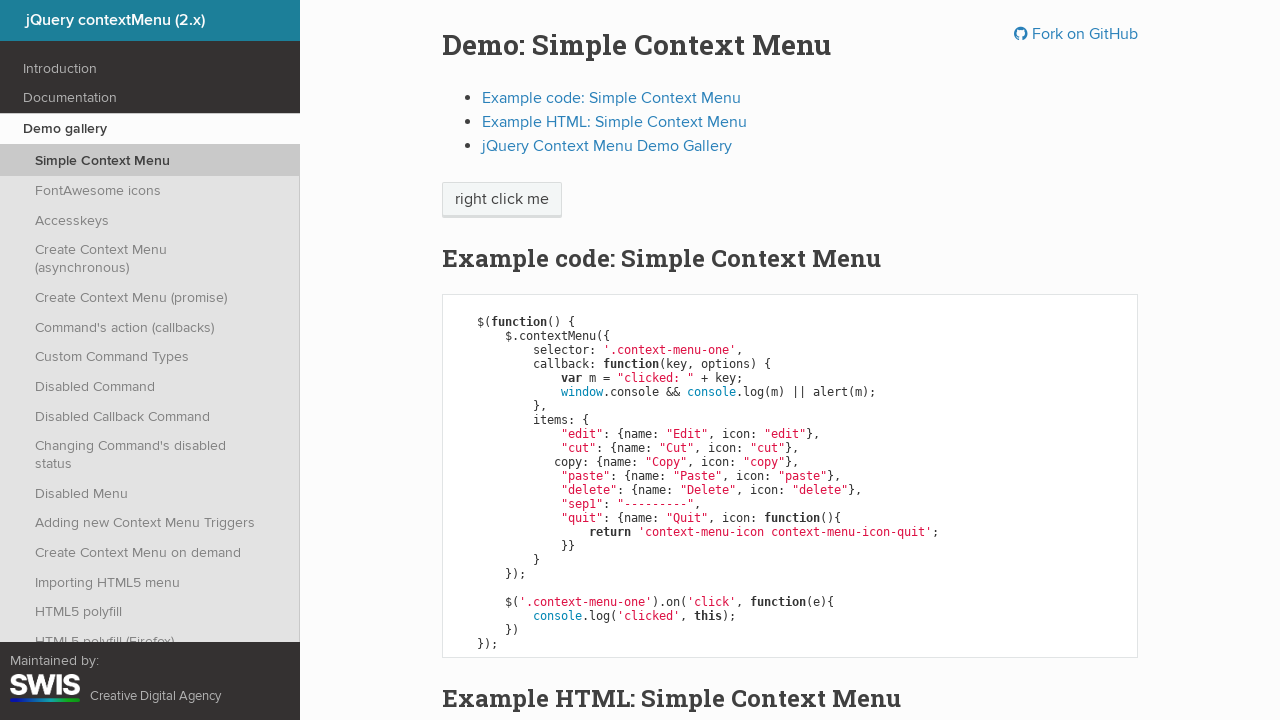

Right-clicked on 'right click me' element to open context menu at (502, 200) on xpath=//span[text()='right click me']
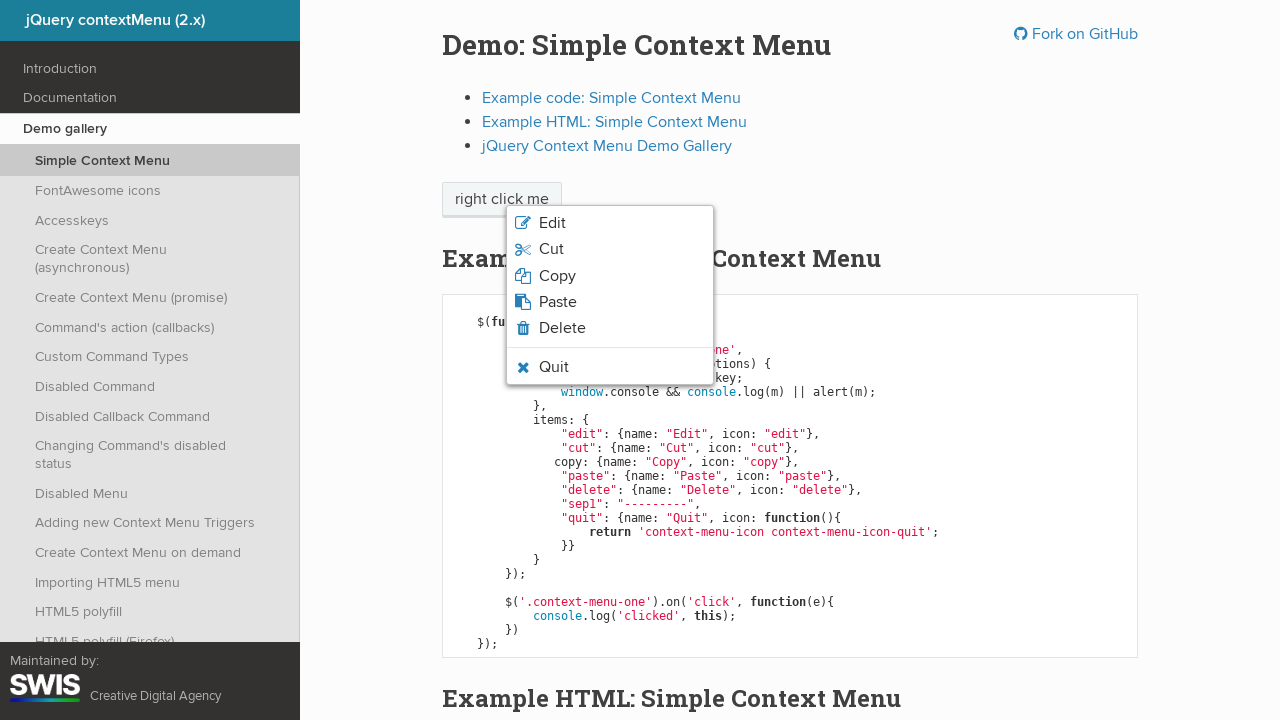

Quit menu item became visible
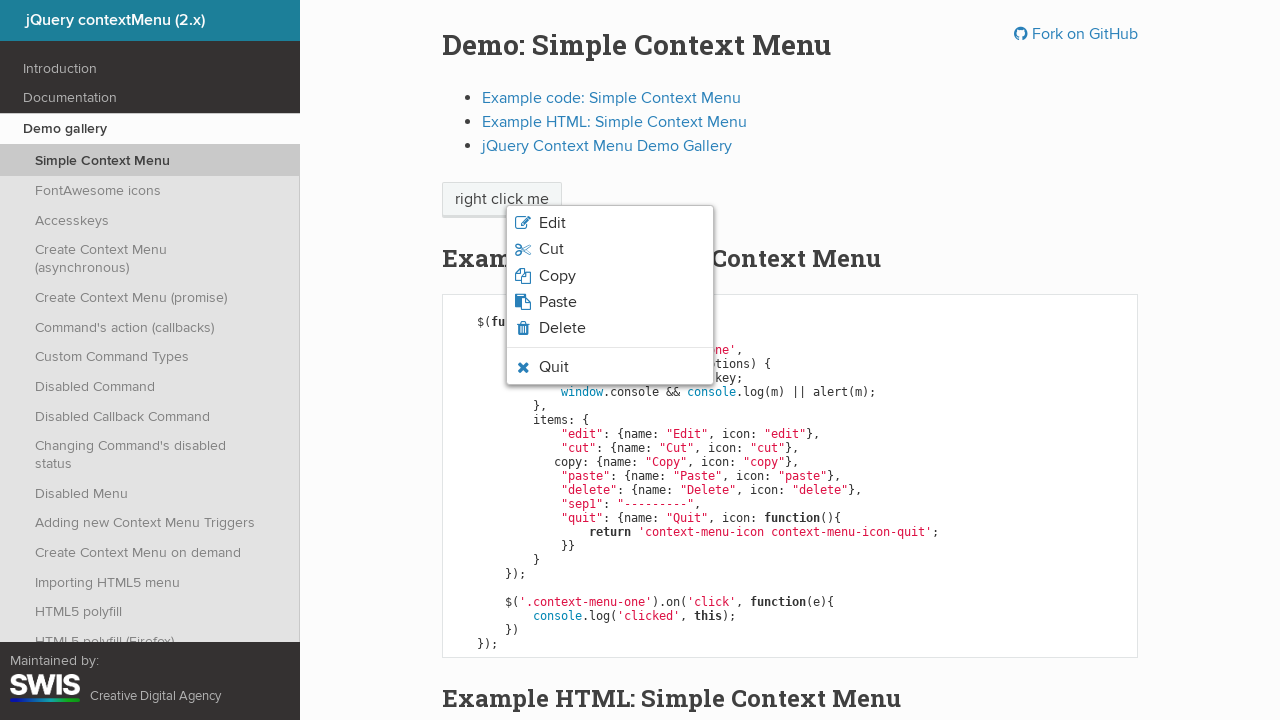

Hovered over Quit menu item at (610, 367) on li.context-menu-icon-quit
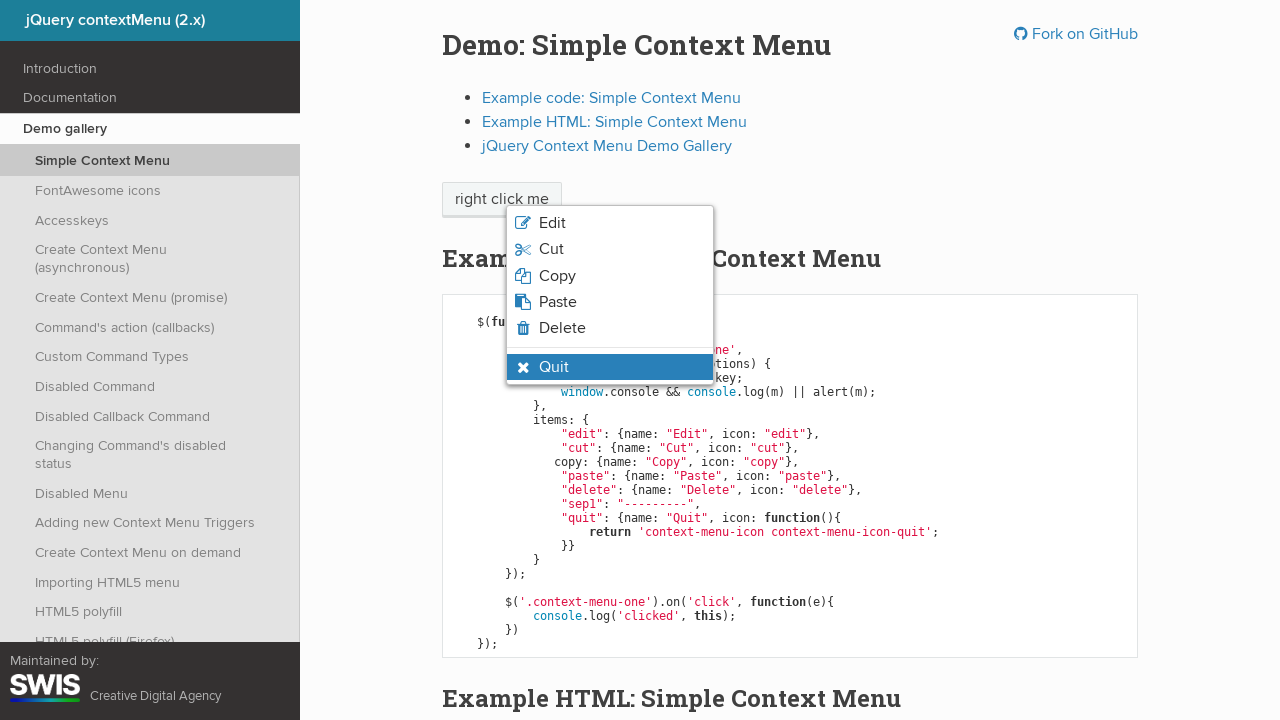

Verified that Quit menu item has hover state applied
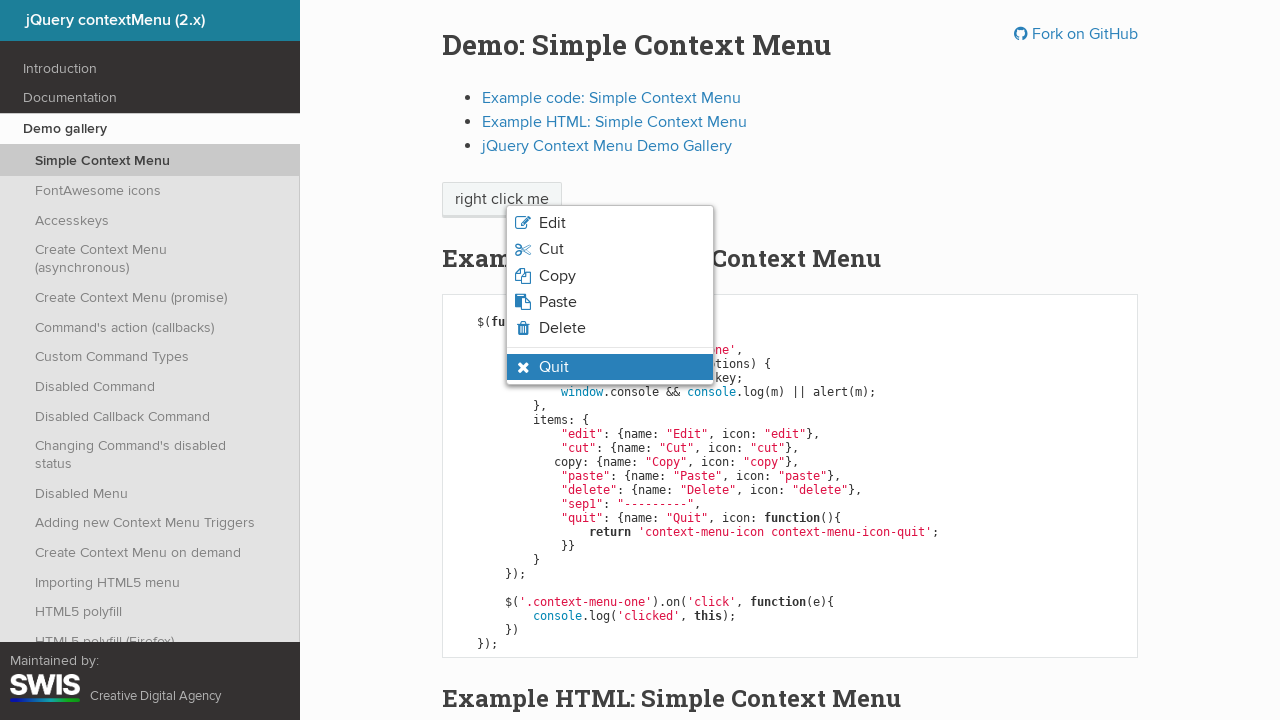

Clicked on Quit menu item at (610, 367) on li.context-menu-icon-quit
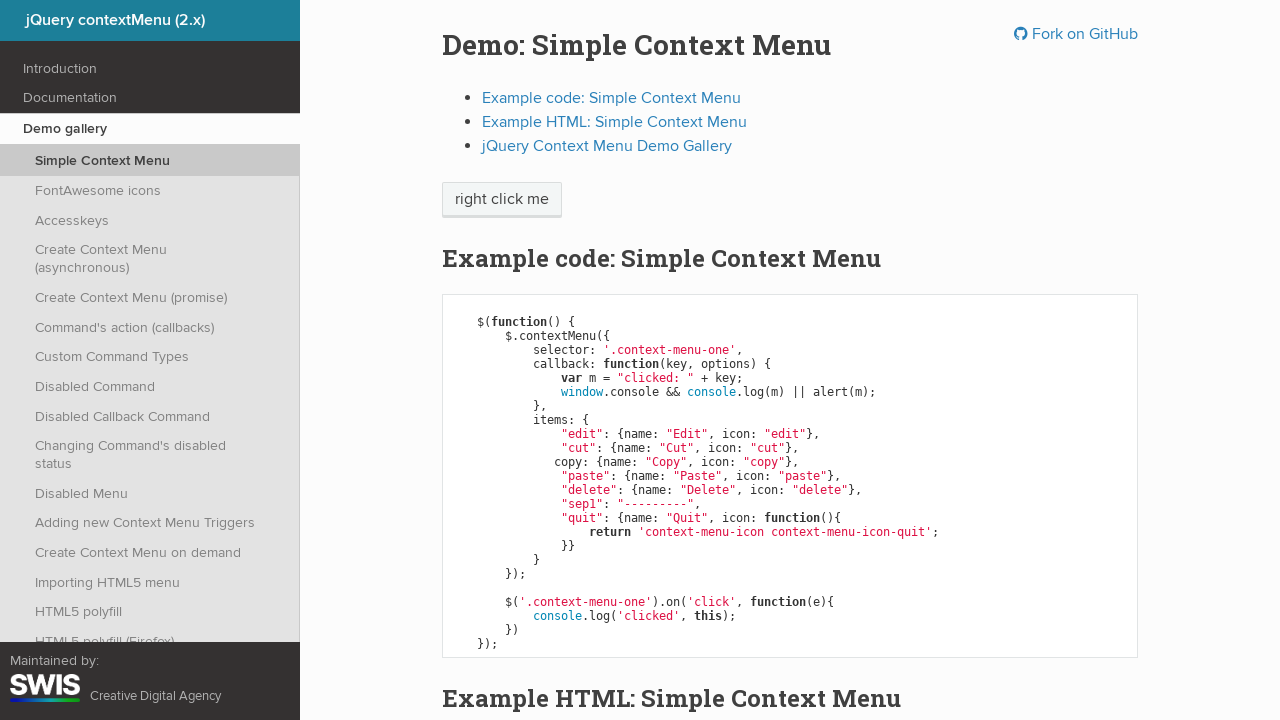

Set up dialog handler to accept alert
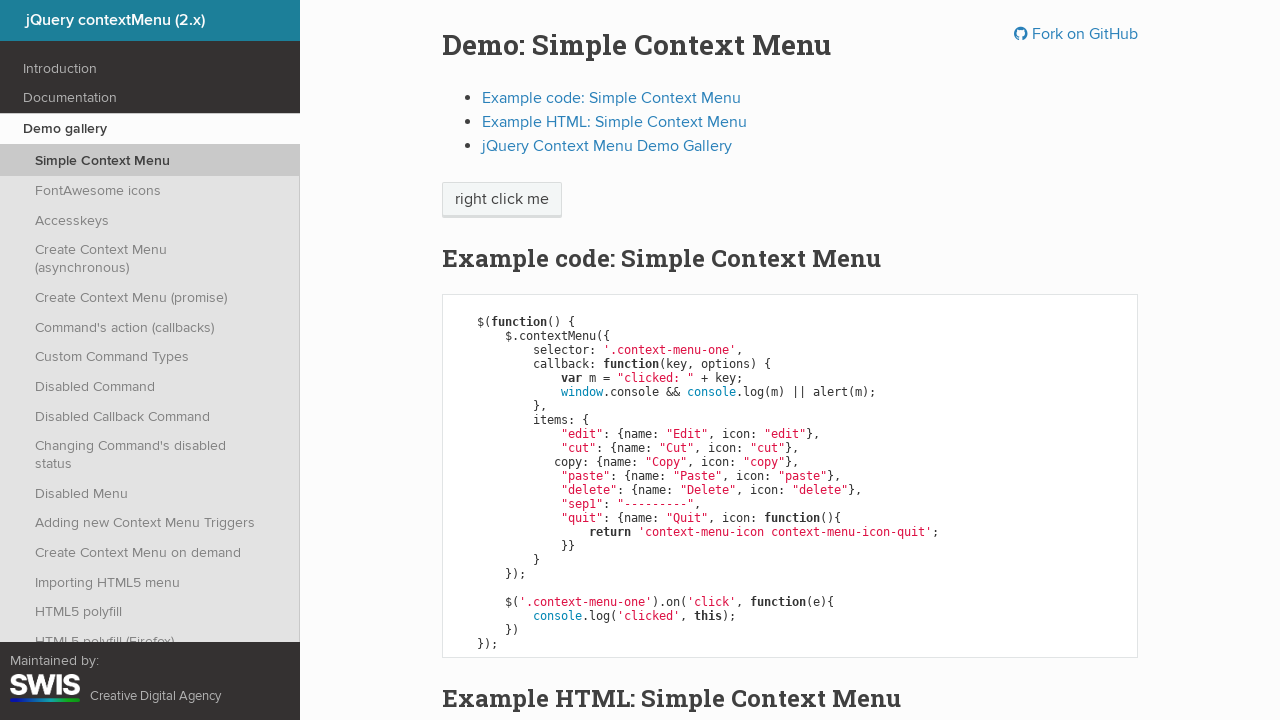

Verified that context menu is no longer visible after alert was accepted
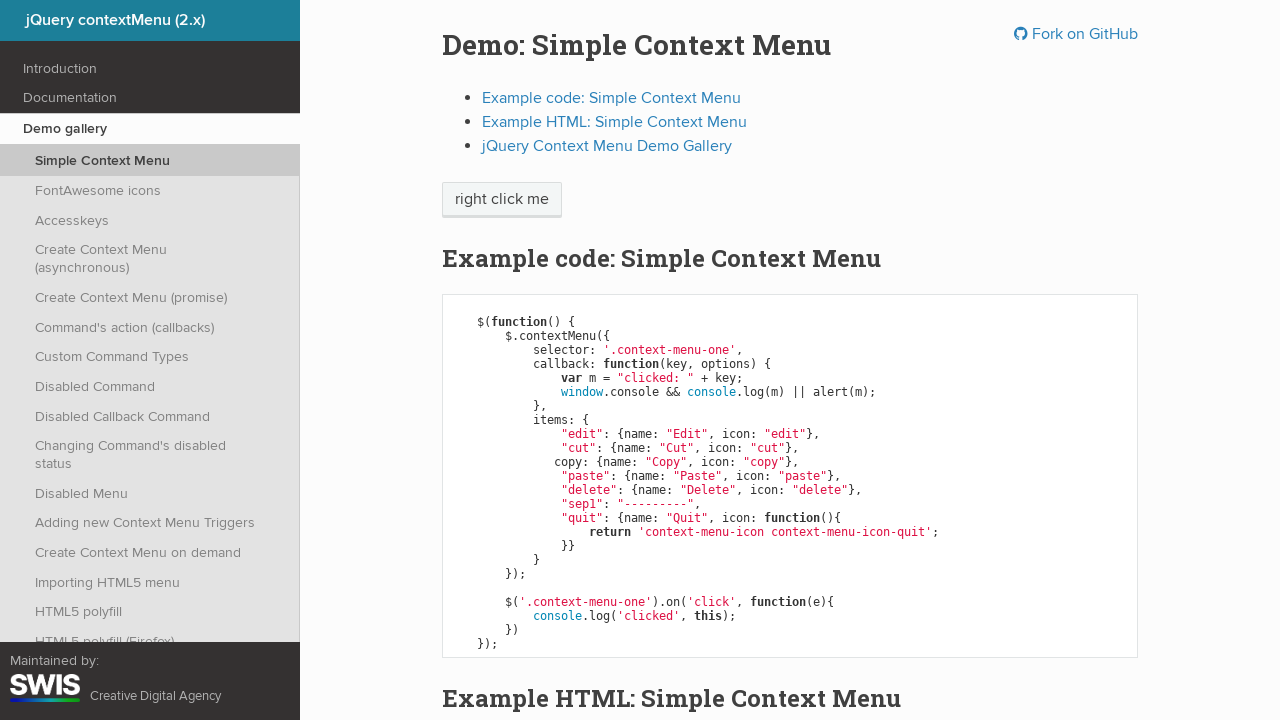

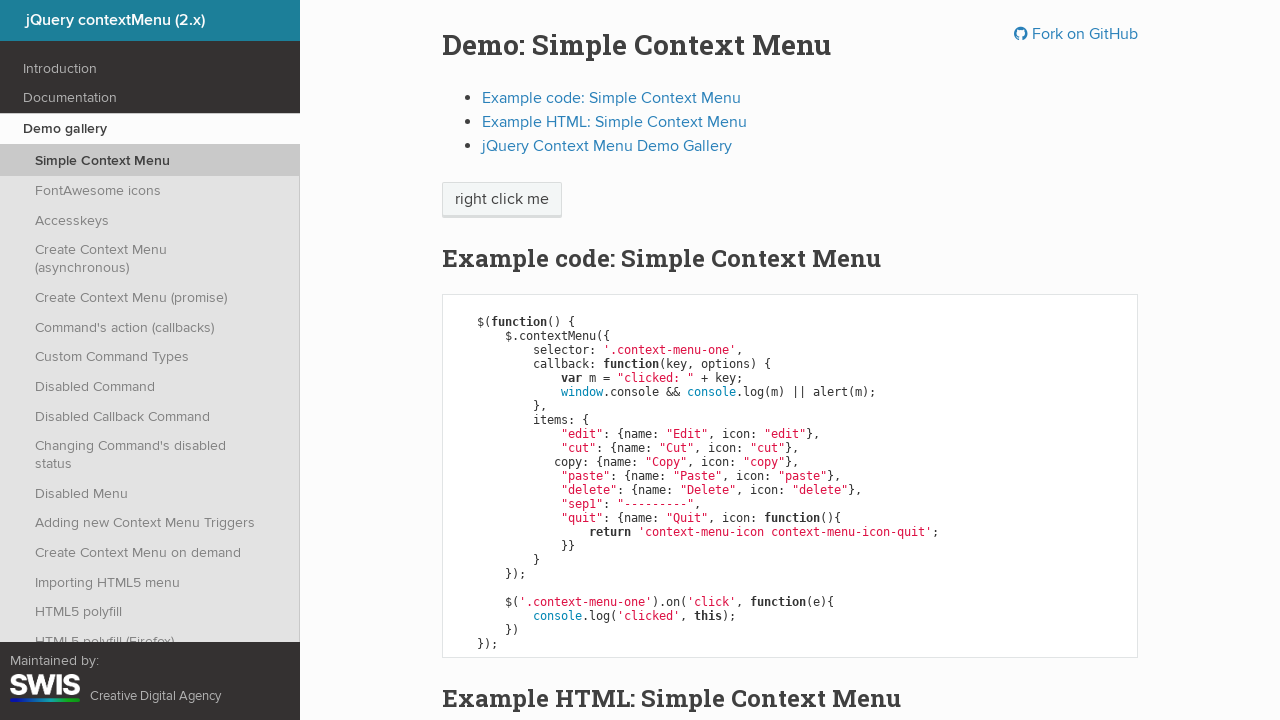